Clicks on a button associated with ID '123456789' and verifies the displayed city is 'bangalore'

Starting URL: https://rohitkumar199407.github.io/Devops/

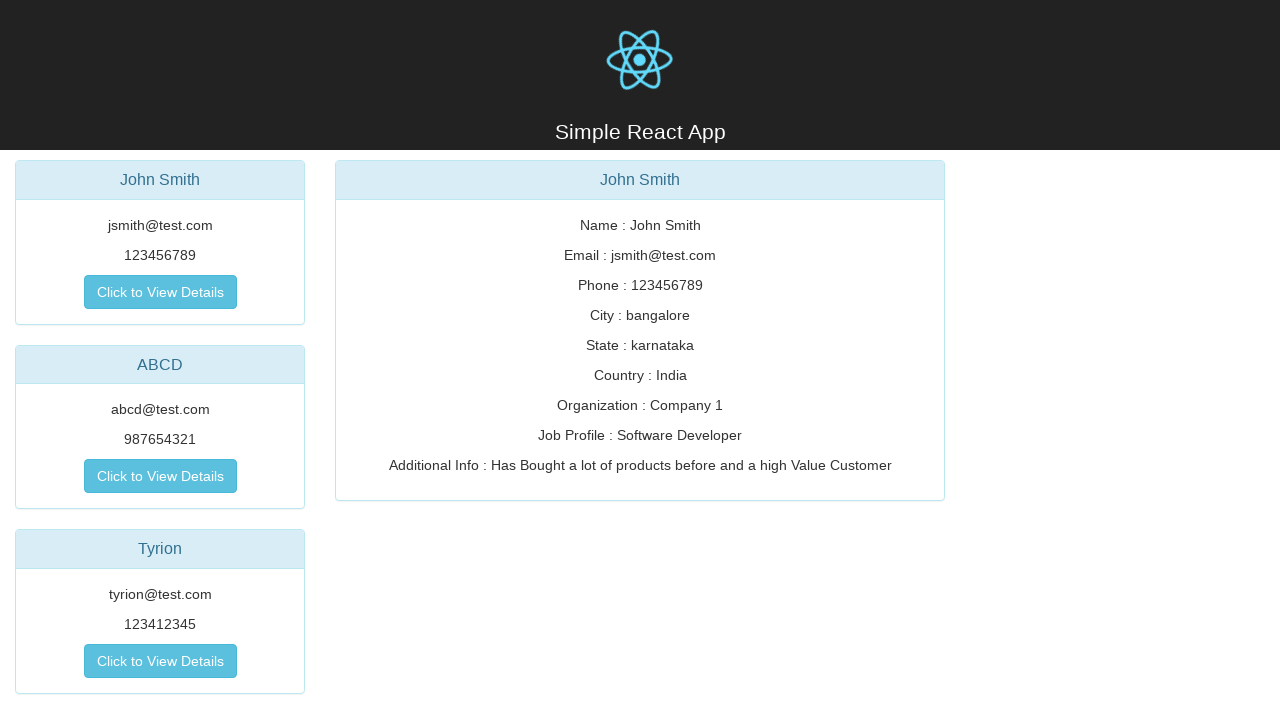

Navigated to starting URL
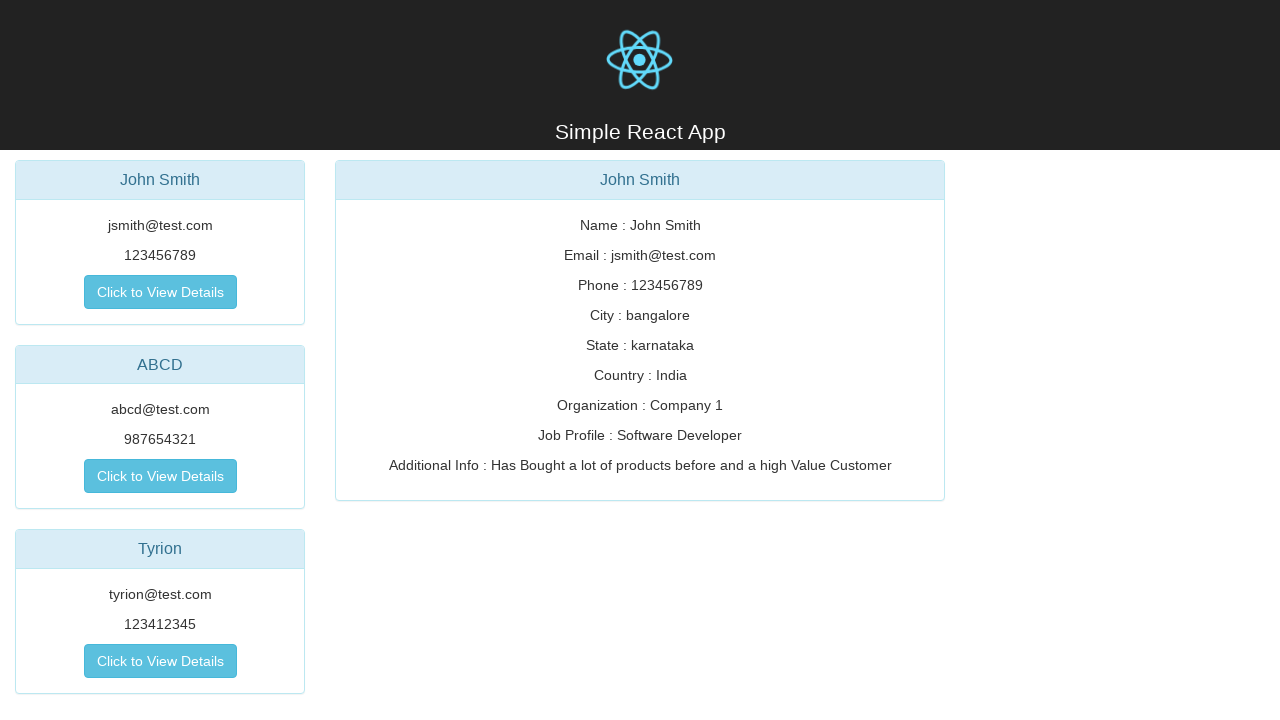

Clicked button associated with ID '123456789' at (160, 292) on xpath=//p[contains(text(),'123456789')]/following-sibling::button
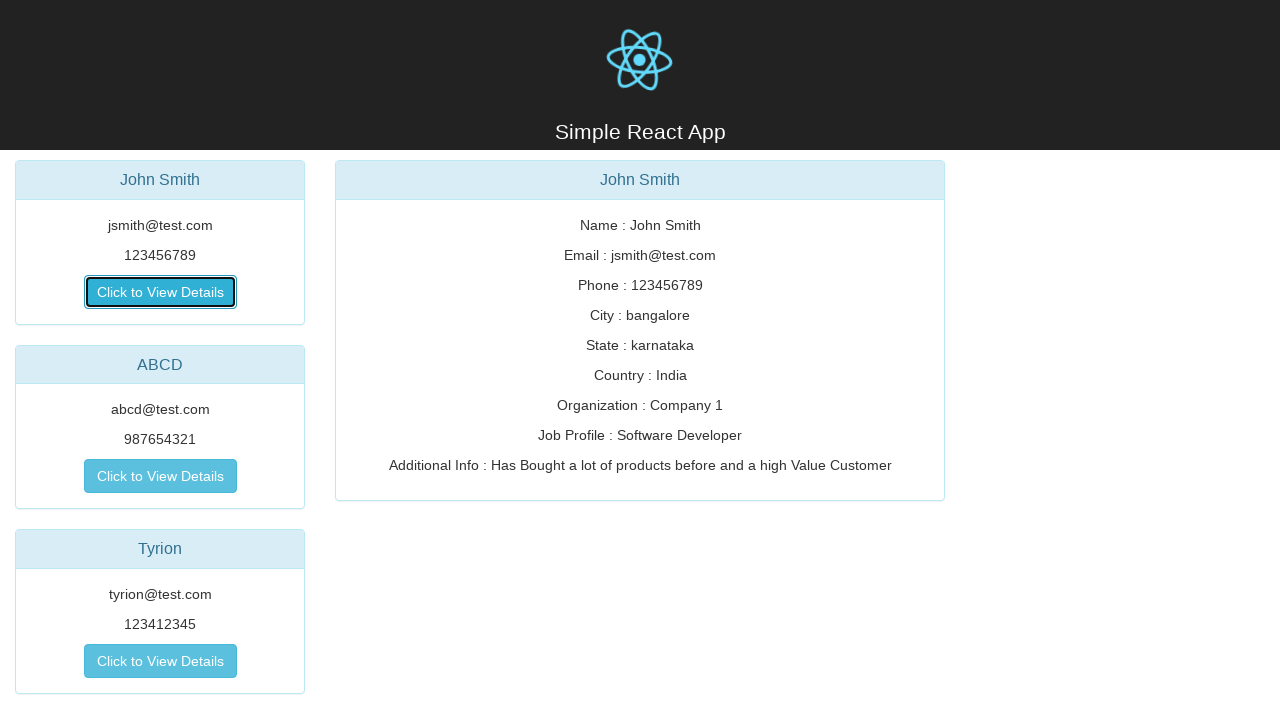

City information element loaded
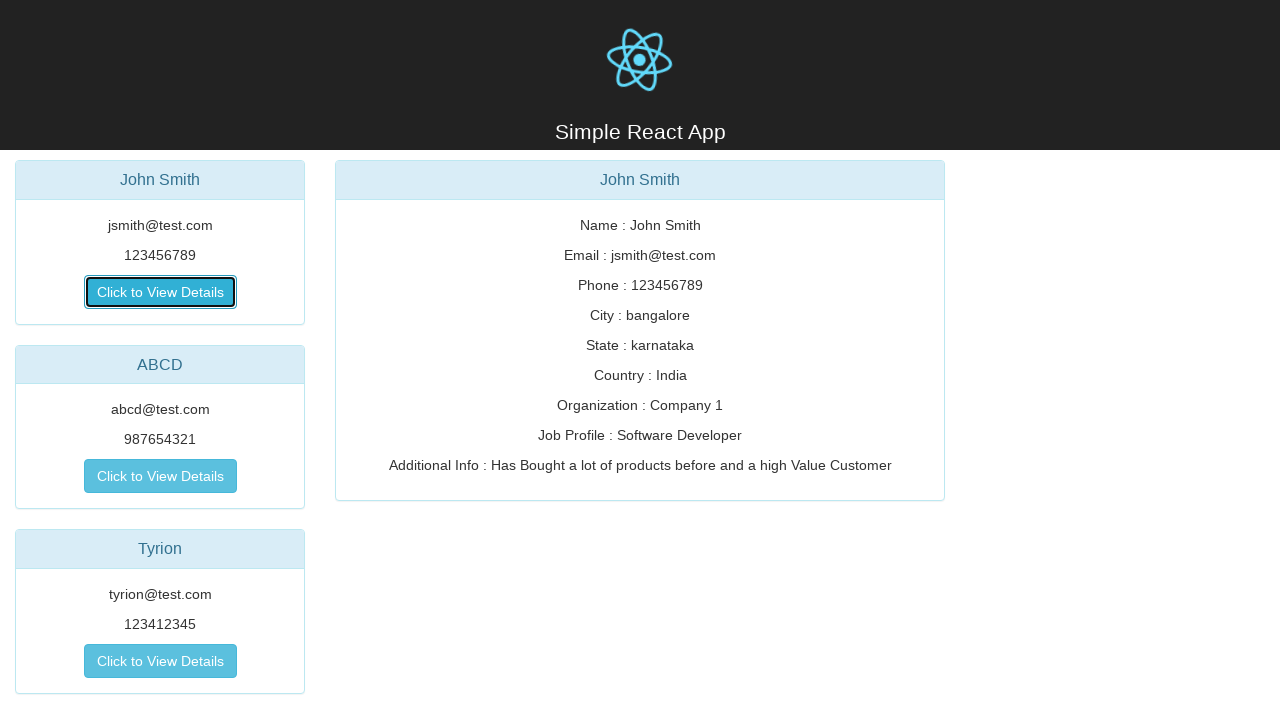

Retrieved city text content
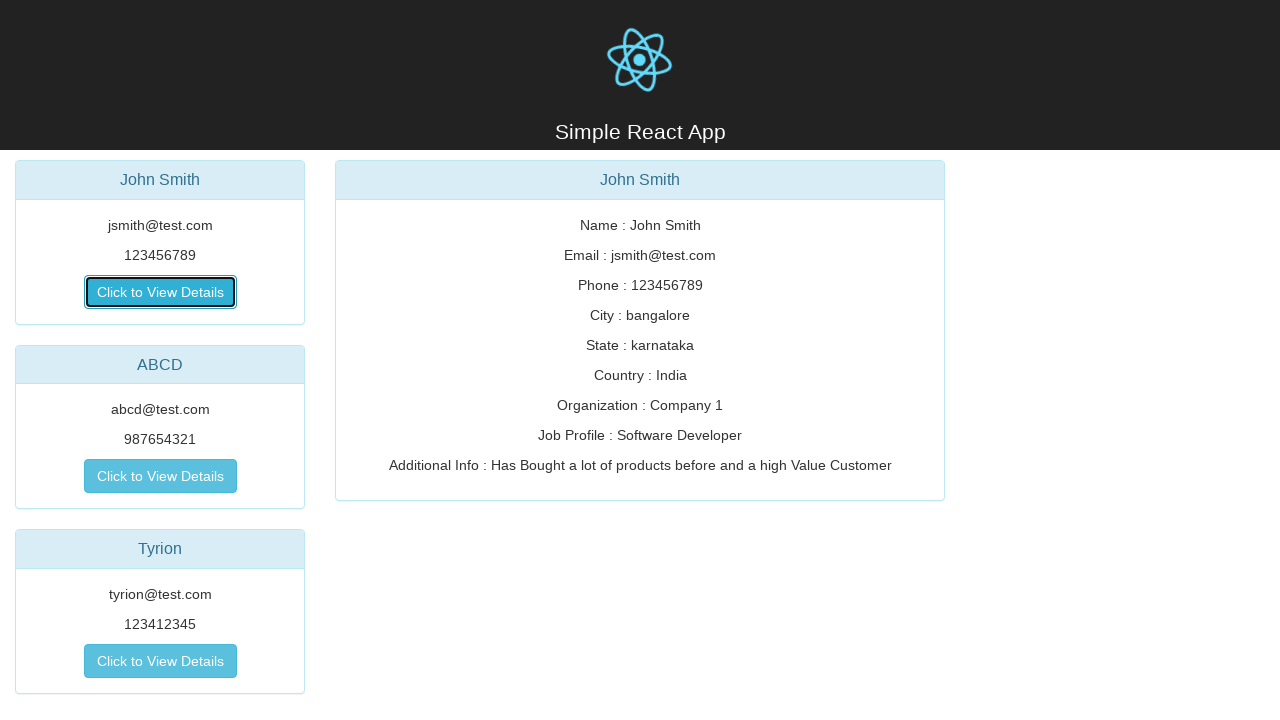

Verified displayed city is 'bangalore'
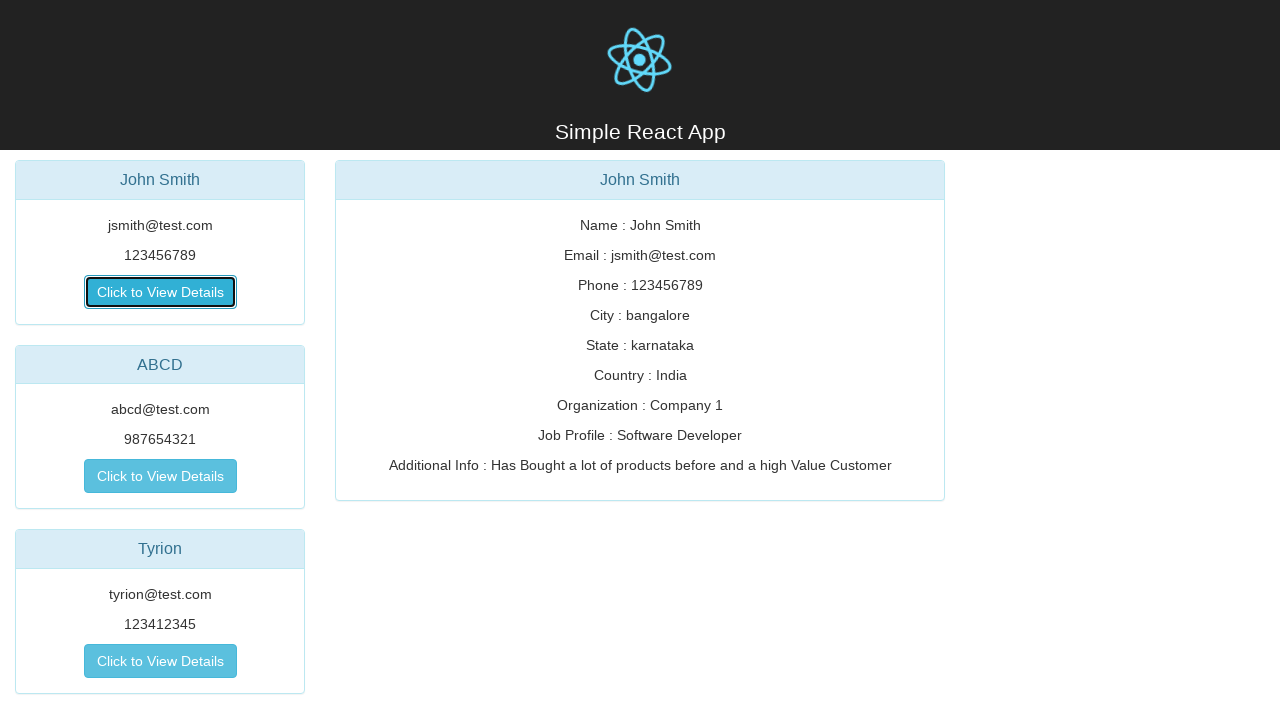

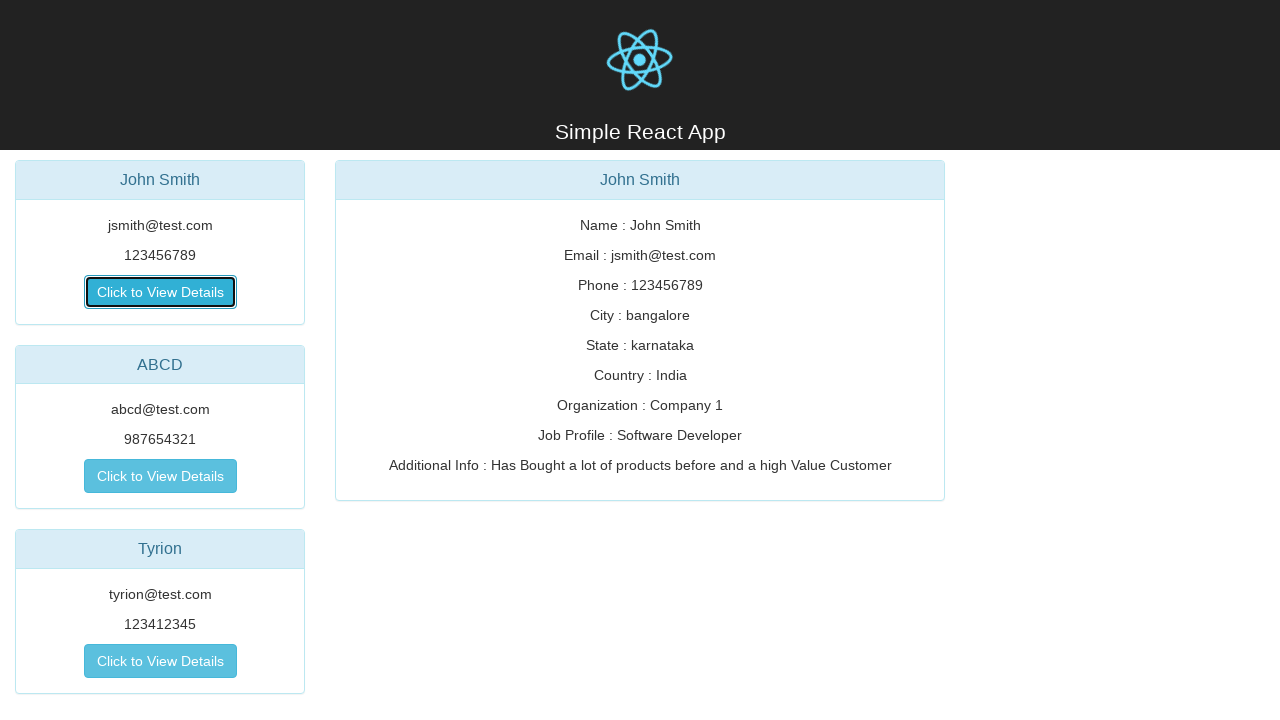